Tests floating menu by scrolling down the page and verifying the menu remains visible.

Starting URL: https://the-internet.herokuapp.com/

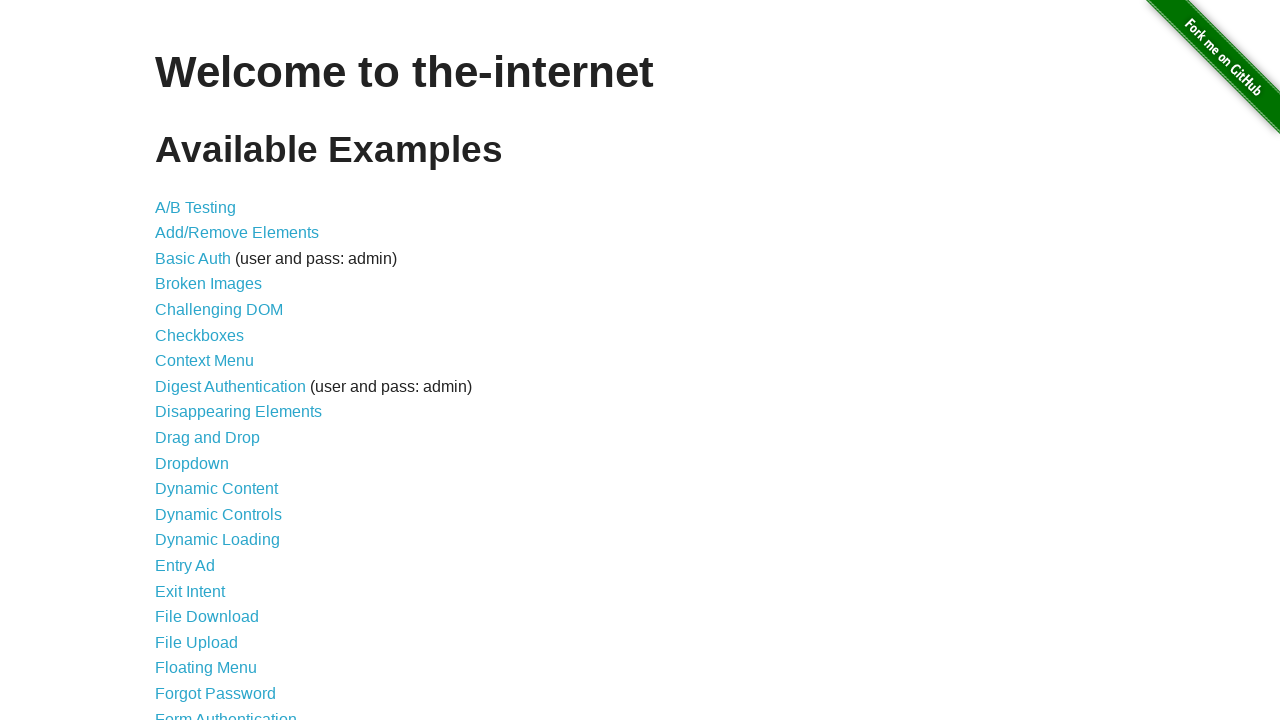

Clicked on Floating Menu link at (206, 668) on a >> internal:has-text="Floating Menu"i
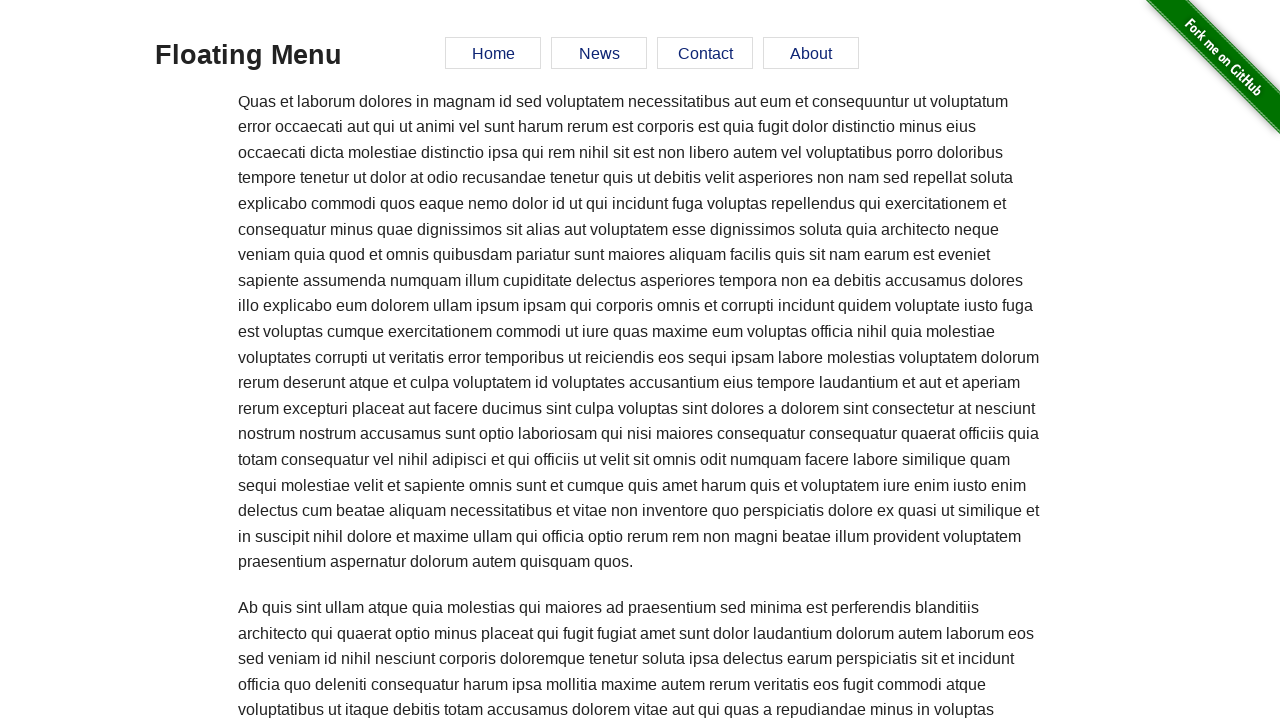

Scrolled down the page by 2000 pixels
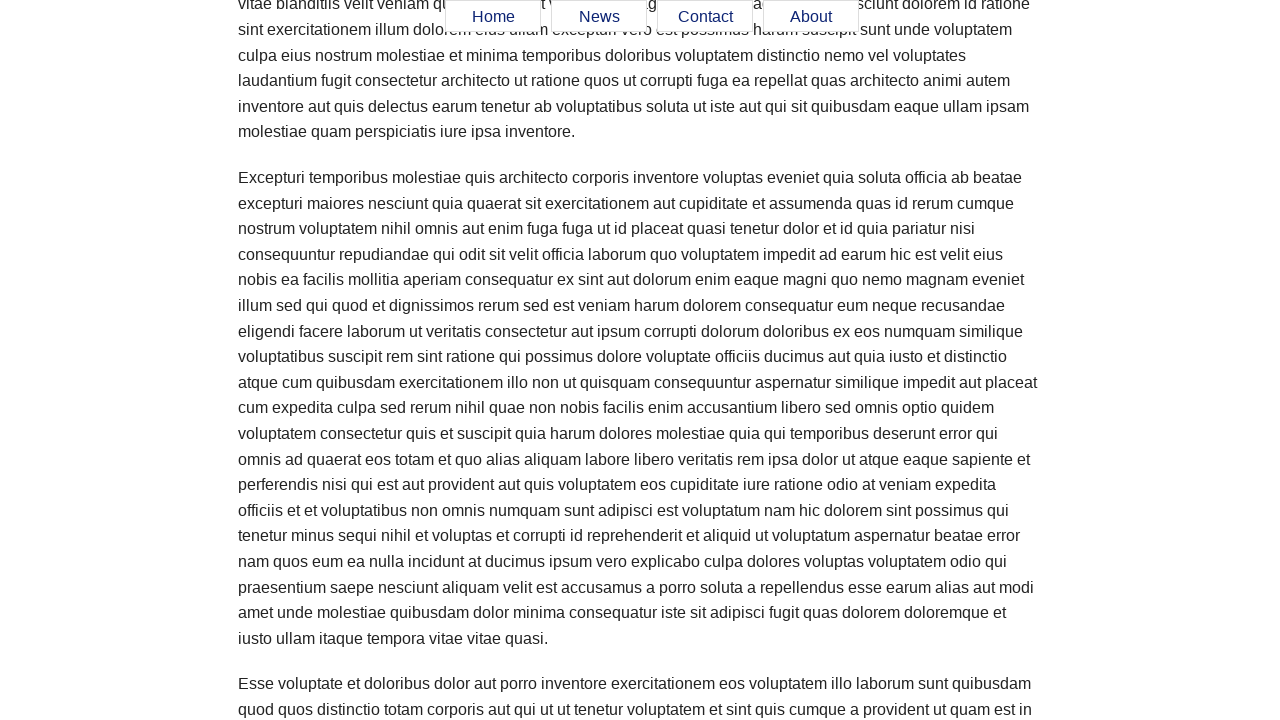

Verified floating menu remains visible after scrolling
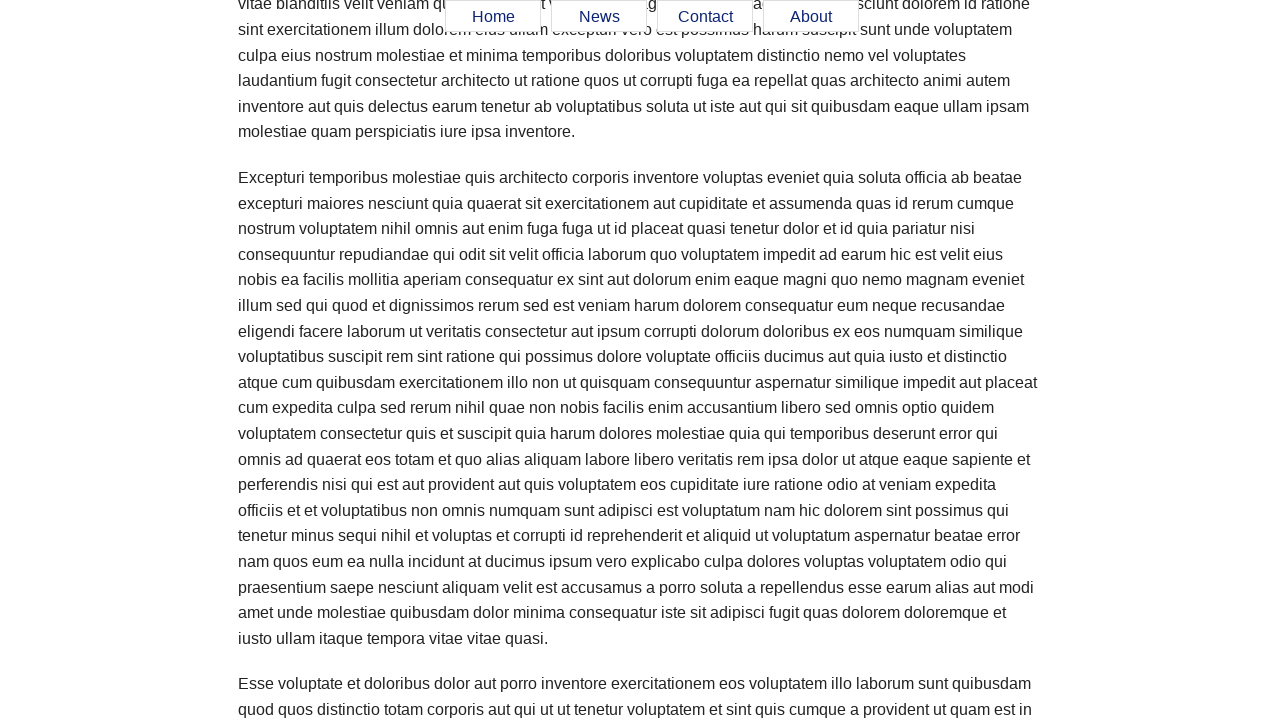

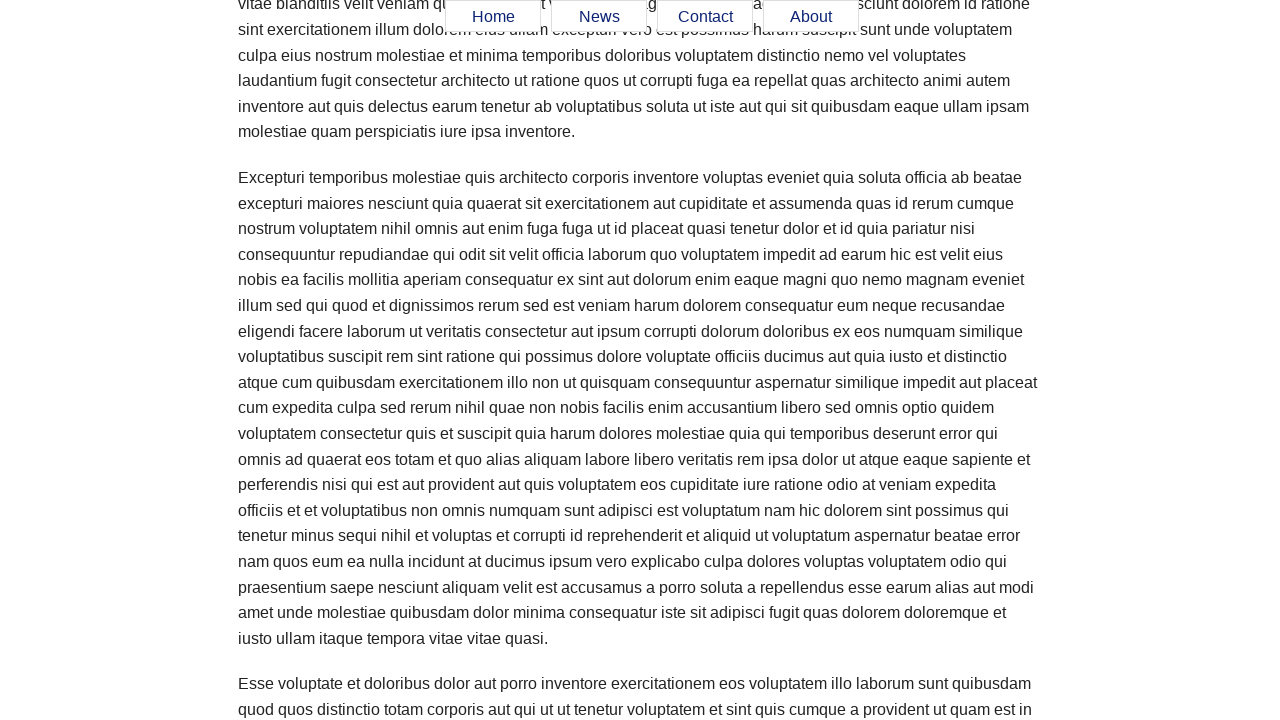